Tests the text box form validation by entering an invalid email address and verifying that the email field shows an error state with red border after form submission.

Starting URL: https://demoqa.com/text-box

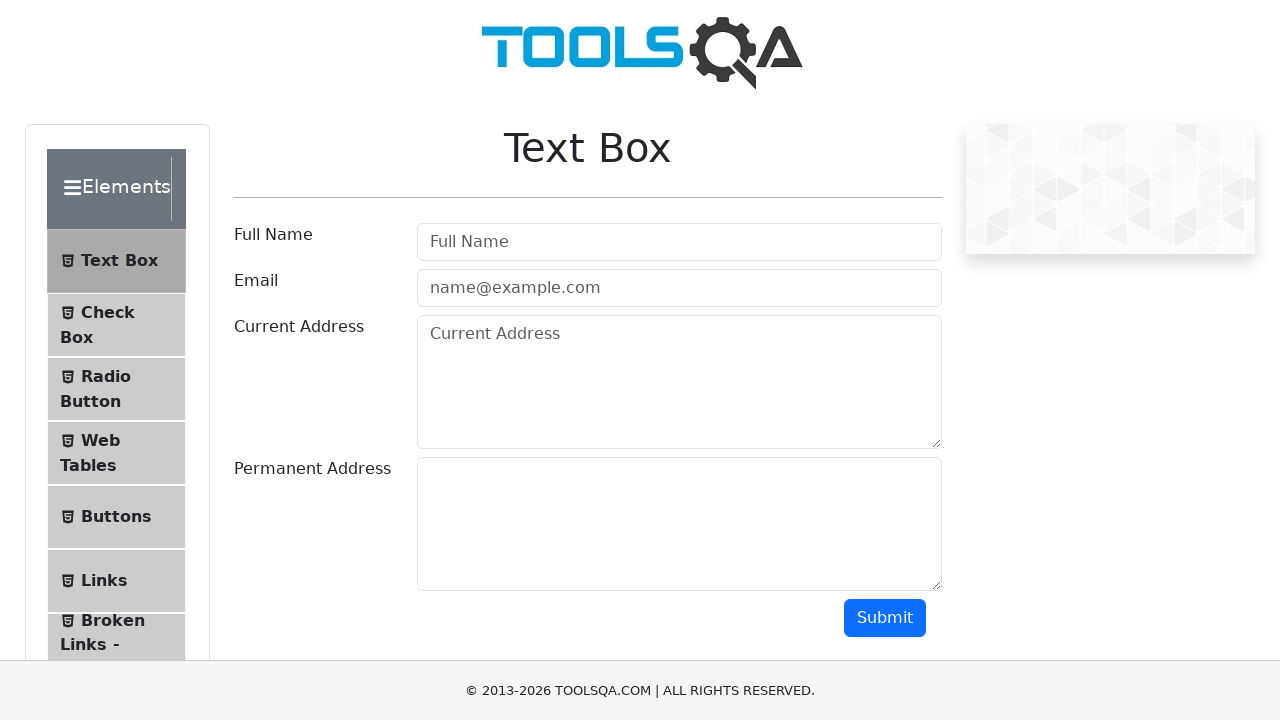

Filled email field with invalid email address 'invalid' on #userEmail
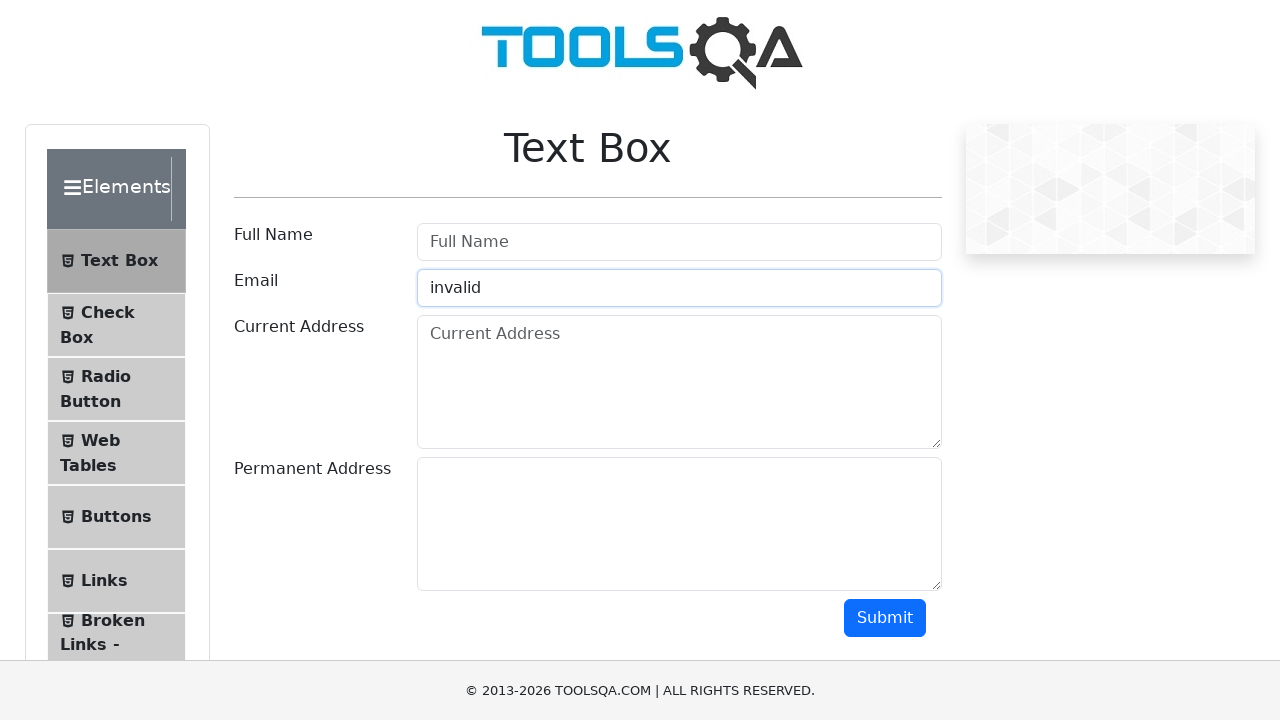

Scrolled submit button into view
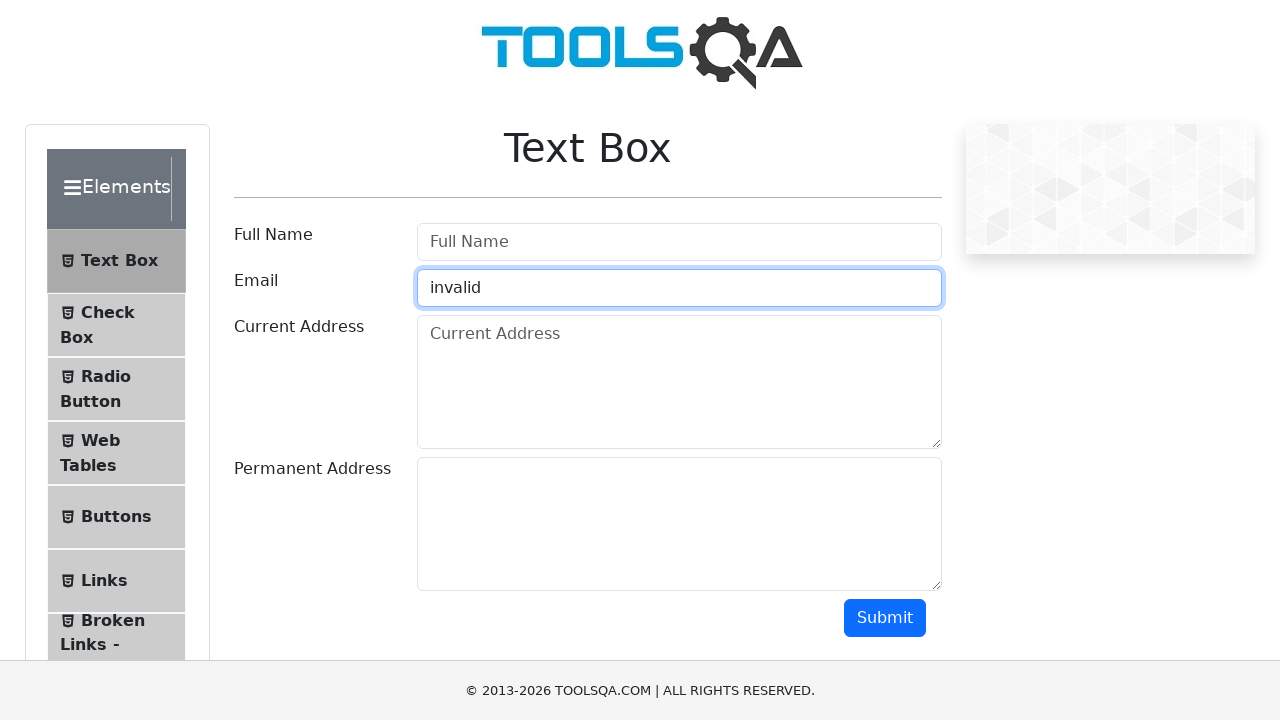

Clicked submit button to submit form with invalid email at (885, 618) on #submit
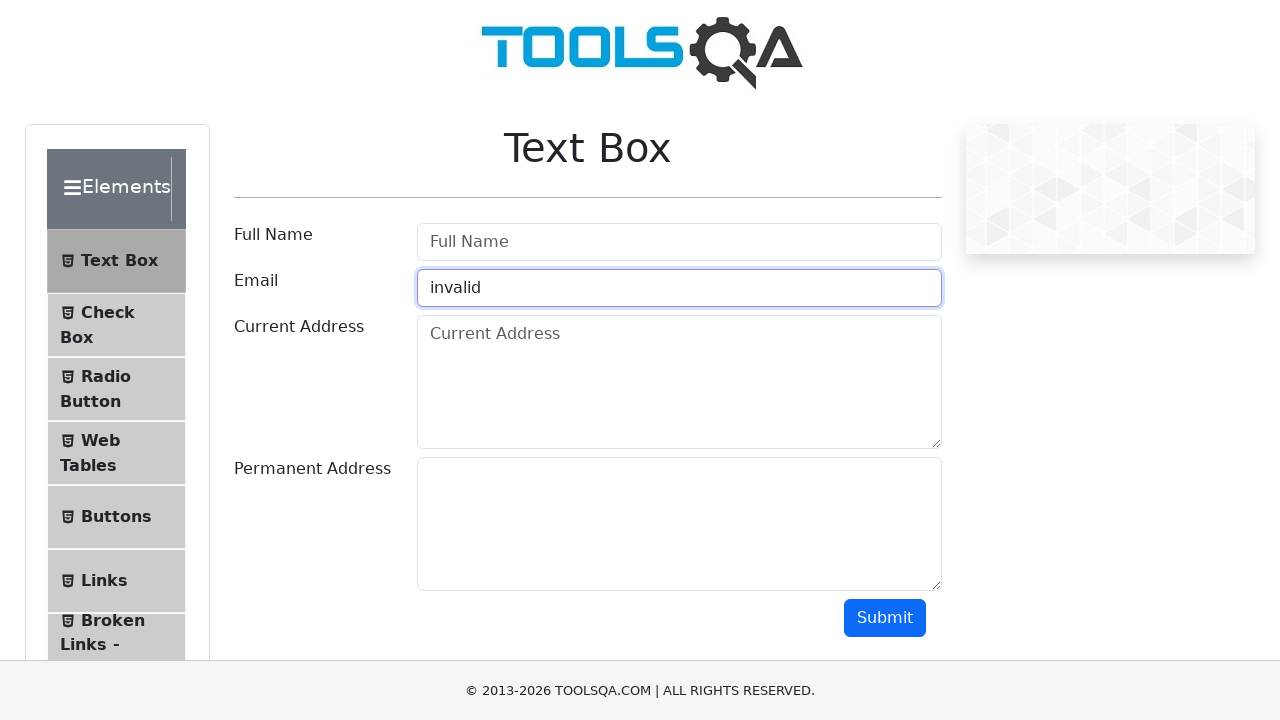

Email field now displays error state with red border after form submission
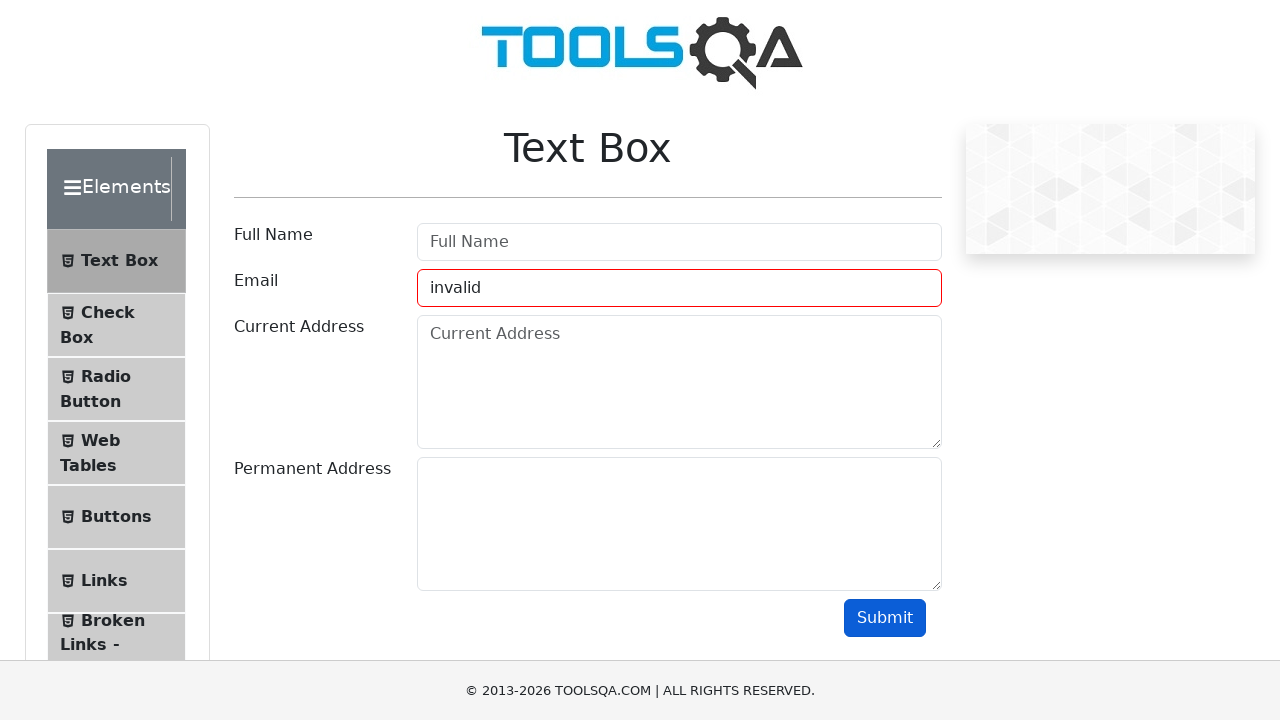

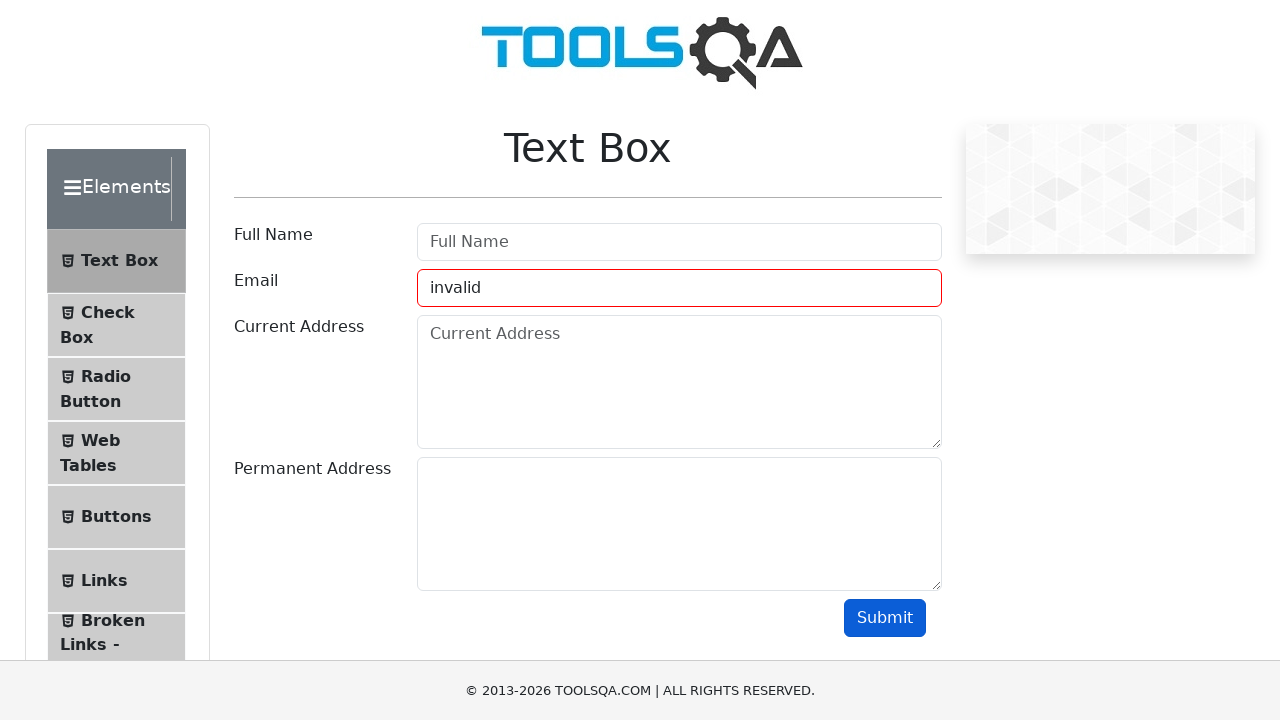